Tests web table by finding "Postman" course and verifying its location is "Chennai", then checks total amount

Starting URL: https://rahulshettyacademy.com/AutomationPractice/

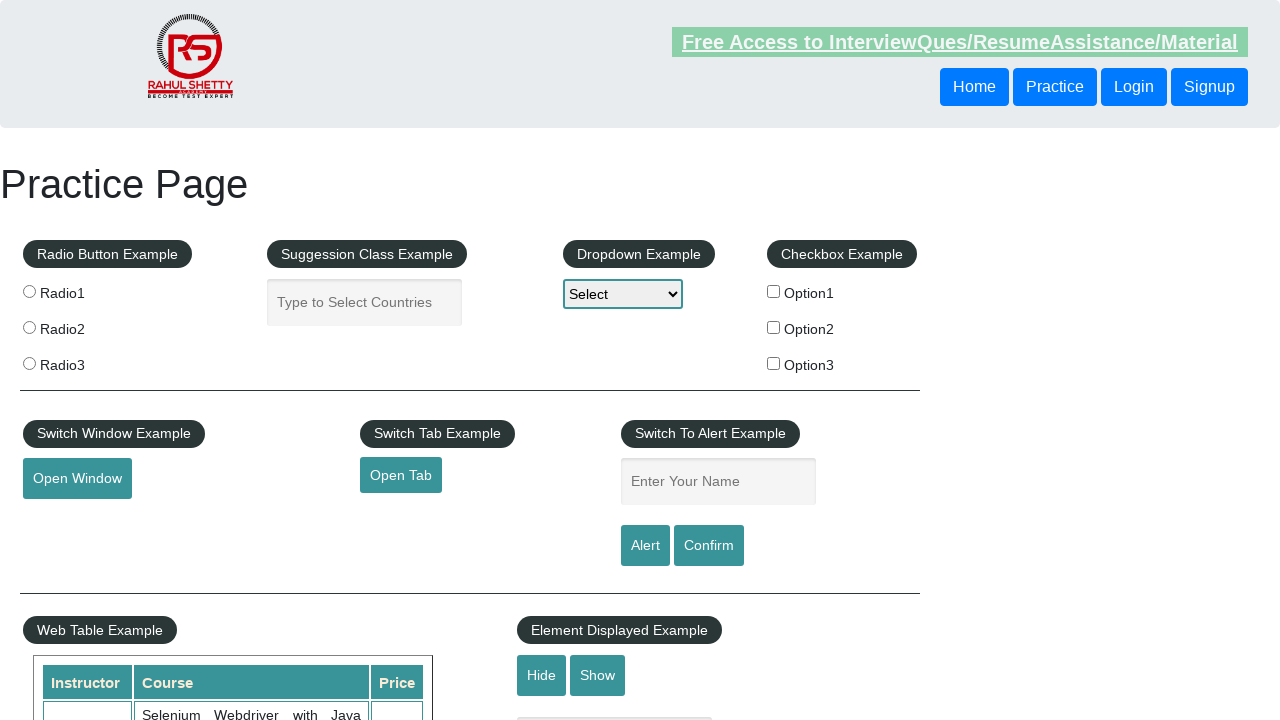

Located all course name cells in the web table
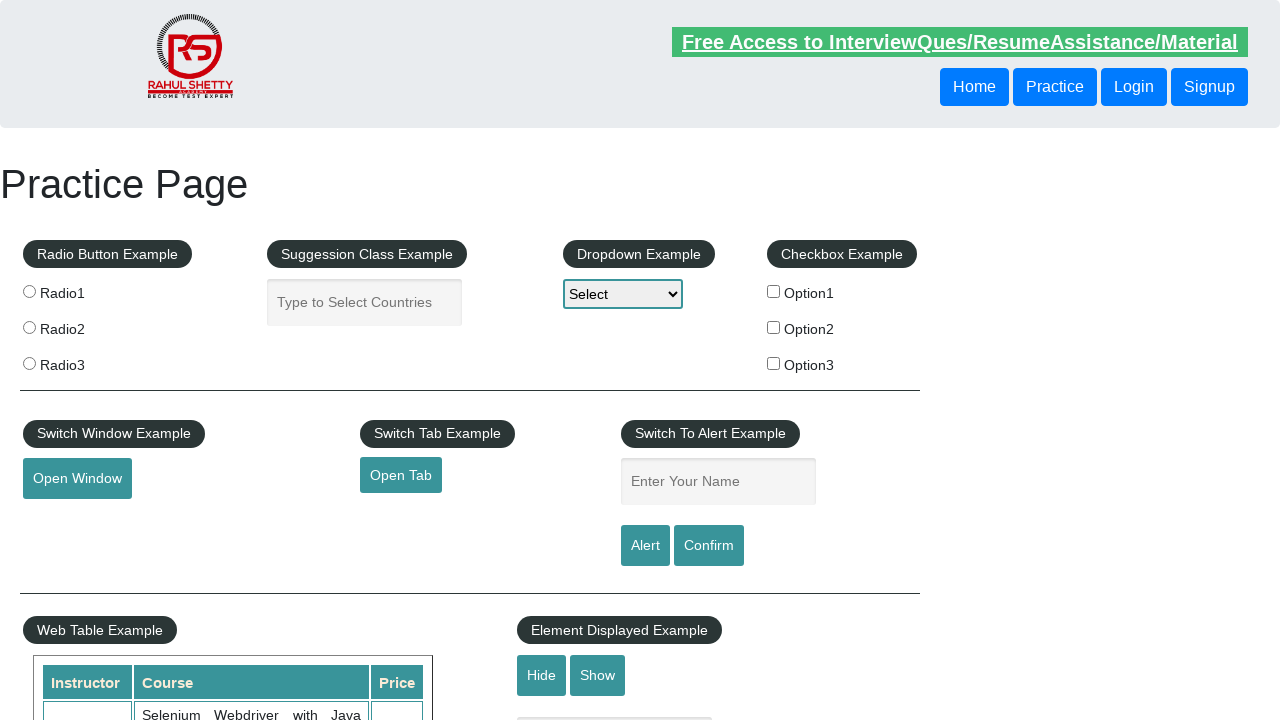

Retrieved course name from cell index 0: 'Selenium Webdriver with Java Basics + Advanced + Interview Guide'
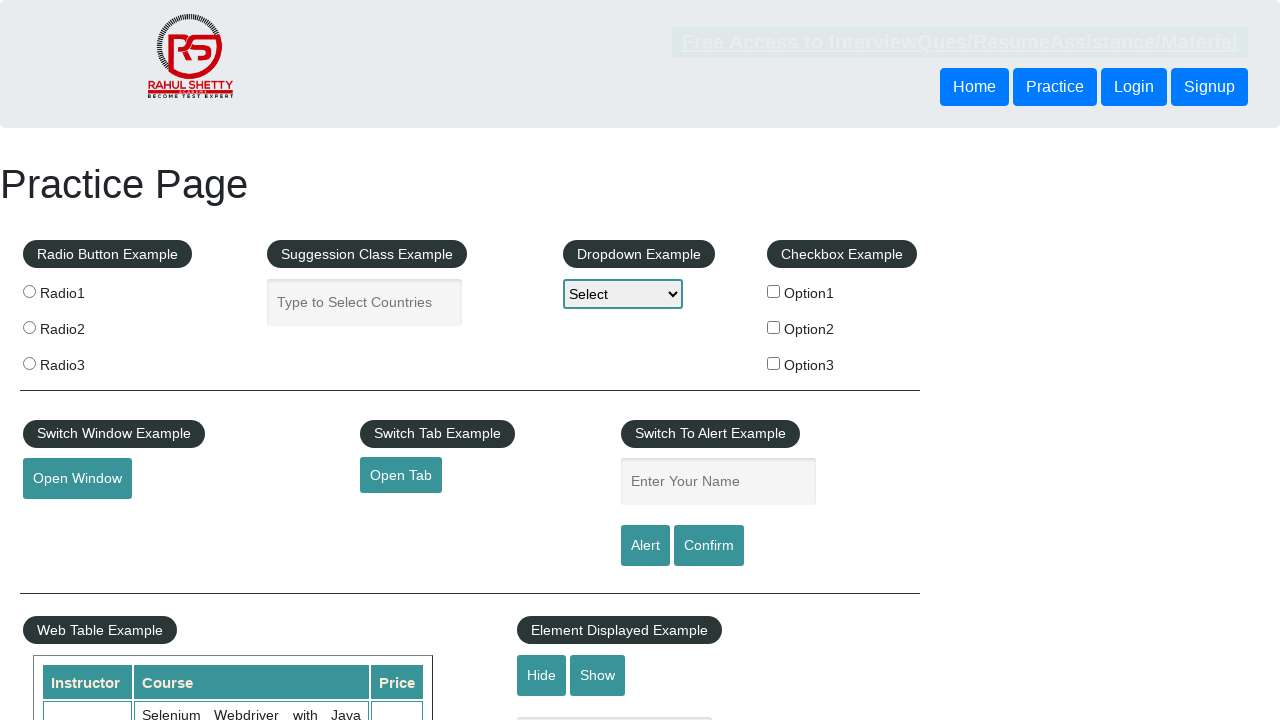

Retrieved course name from cell index 1: 'Learn SQL in Practical + Database Testing from Scratch'
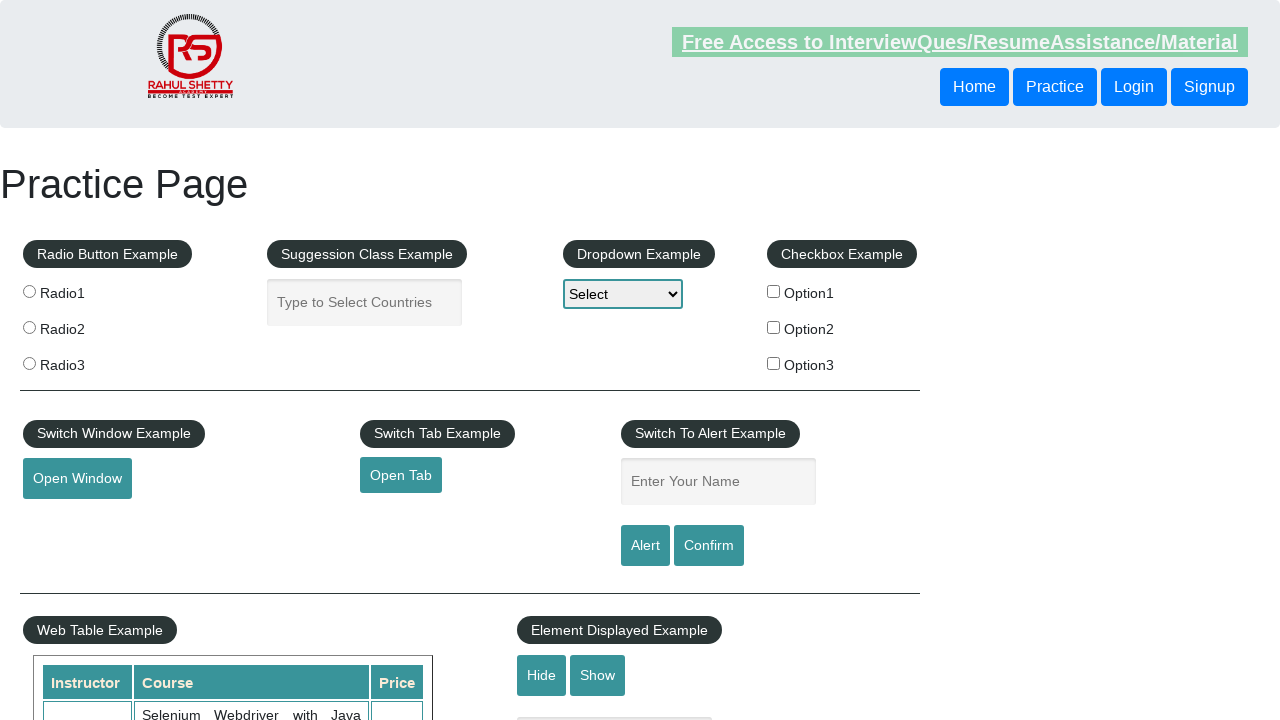

Retrieved course name from cell index 2: 'Appium (Selenium) - Mobile Automation Testing from Scratch'
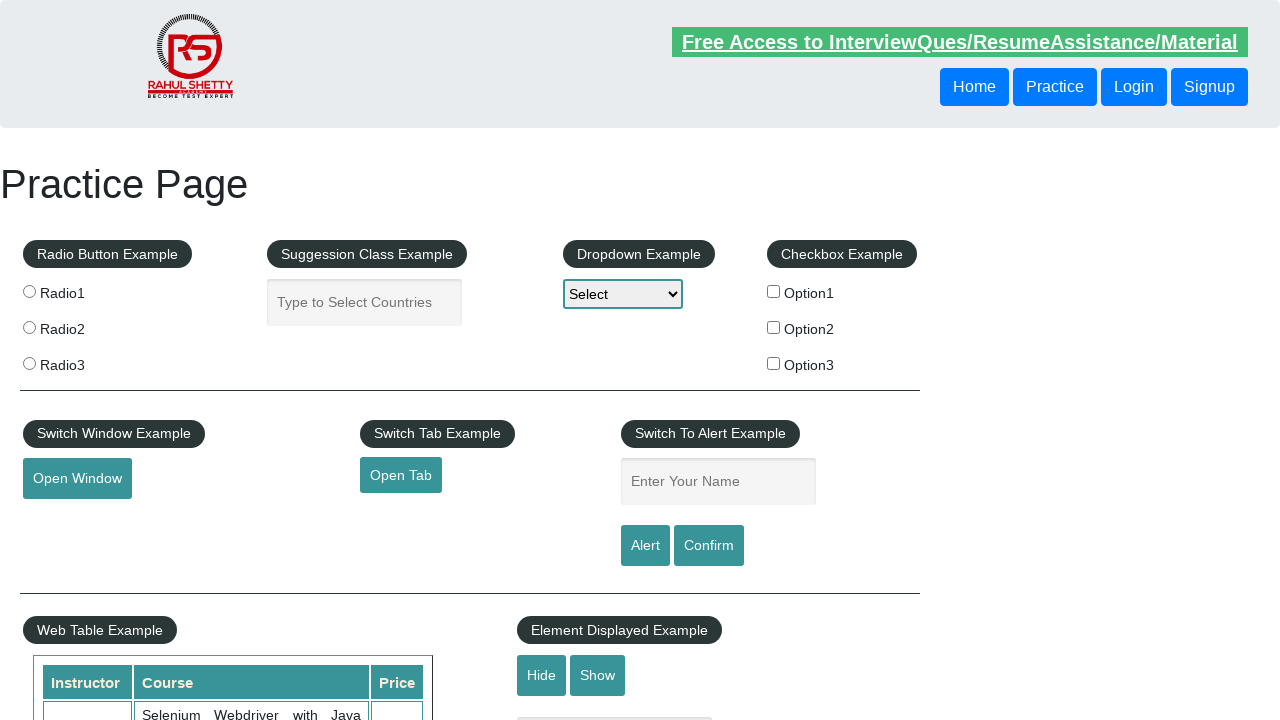

Retrieved course name from cell index 3: 'WebSecurity Testing for Beginners-QA knowledge to next level'
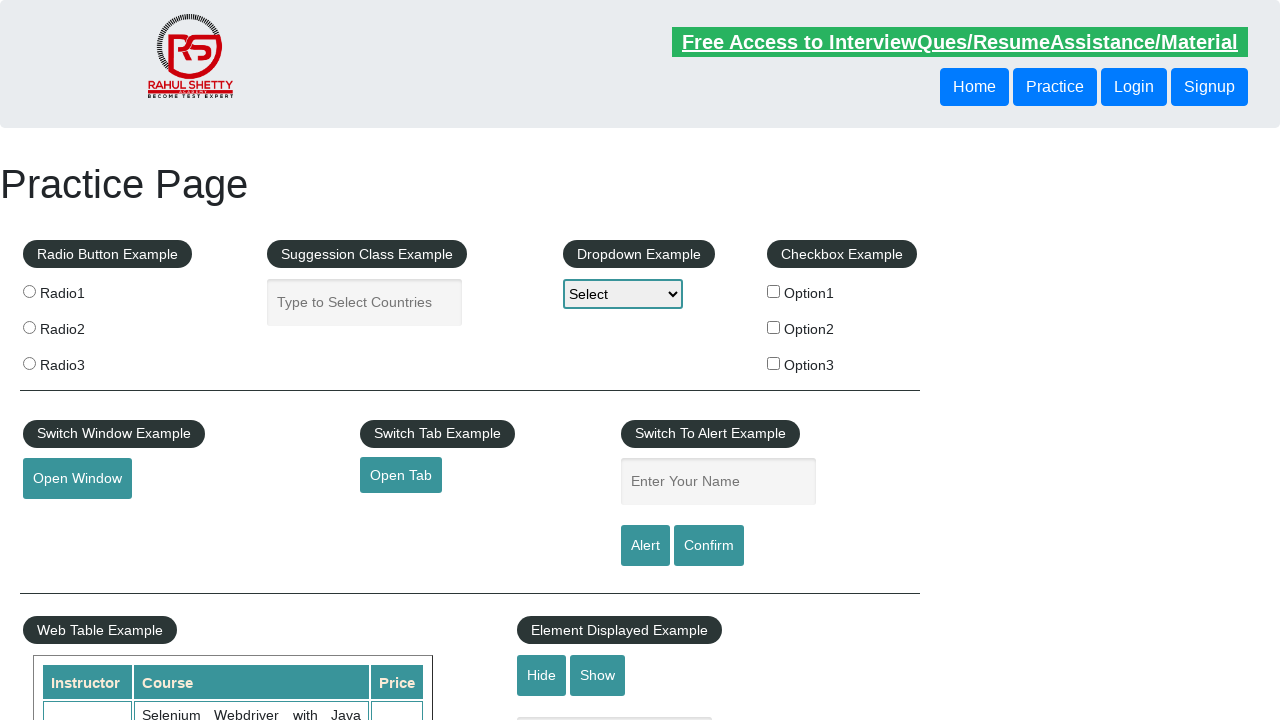

Retrieved course name from cell index 4: 'Learn JMETER from Scratch - (Performance + Load) Testing Tool'
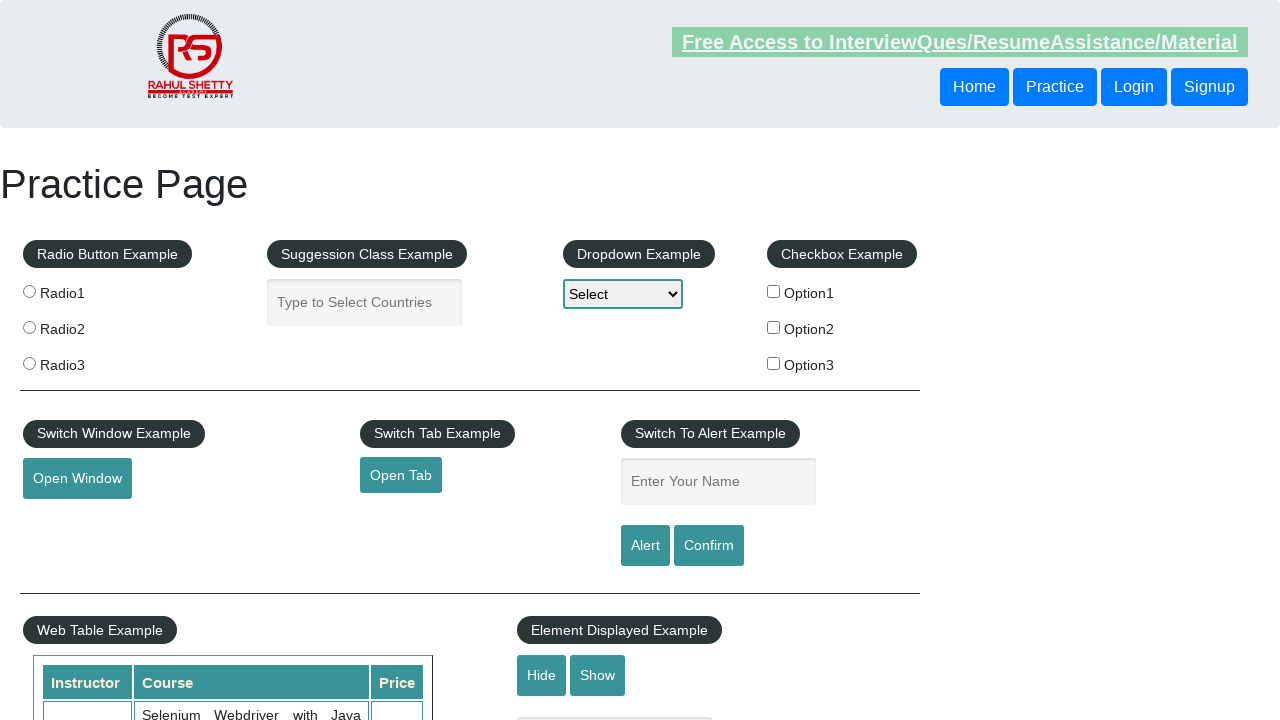

Retrieved course name from cell index 5: 'WebServices / REST API Testing with SoapUI'
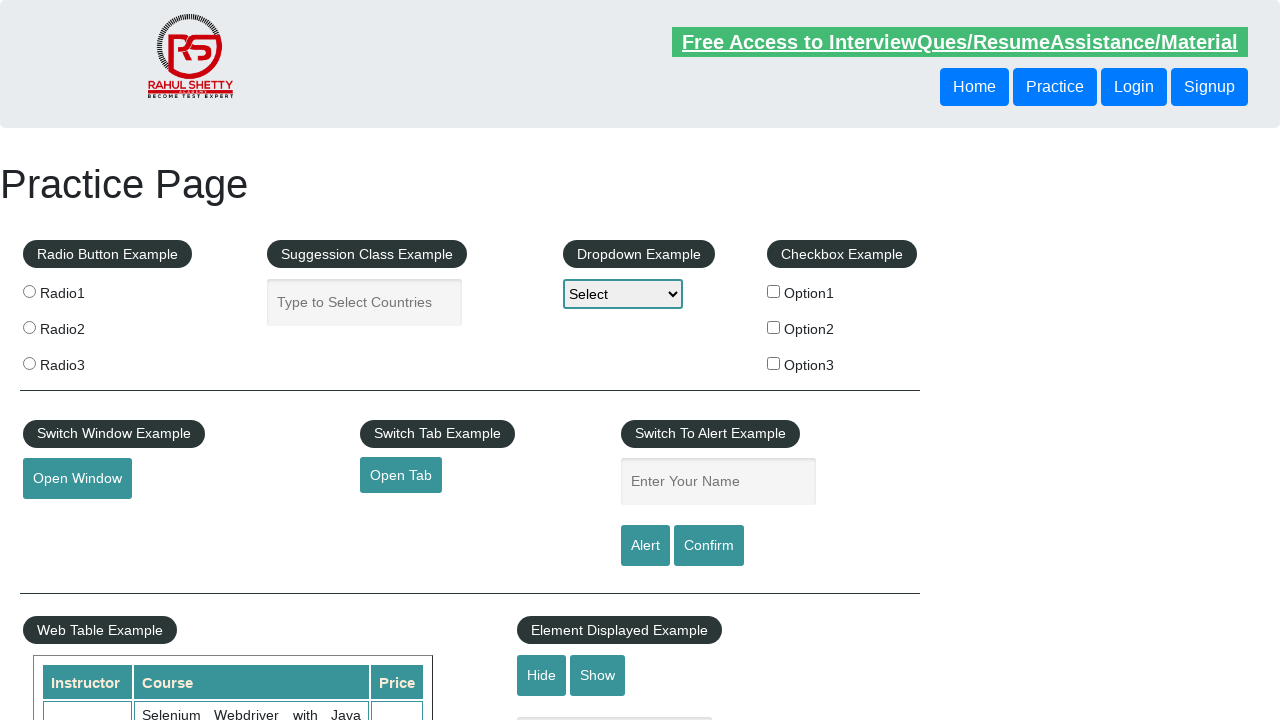

Retrieved course name from cell index 6: 'QA Expert Course :Software Testing + Bugzilla + SQL + Agile'
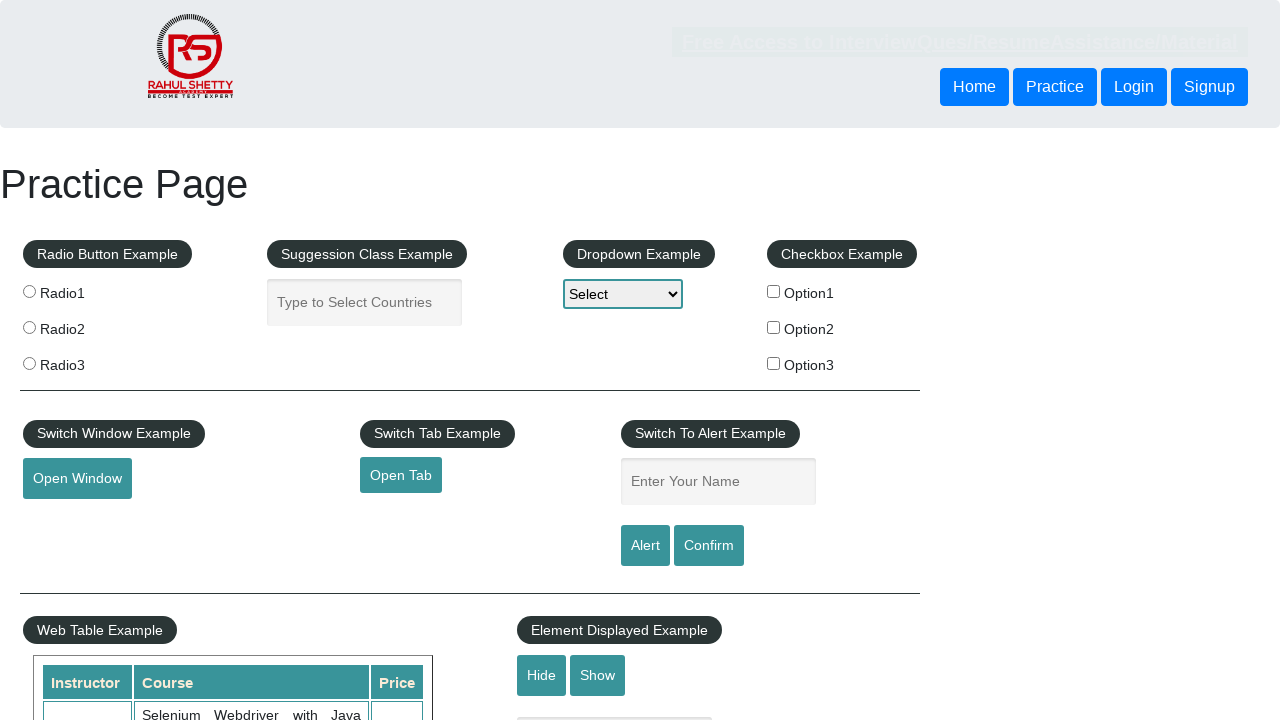

Retrieved course name from cell index 7: 'Master Selenium Automation in simple Python Language'
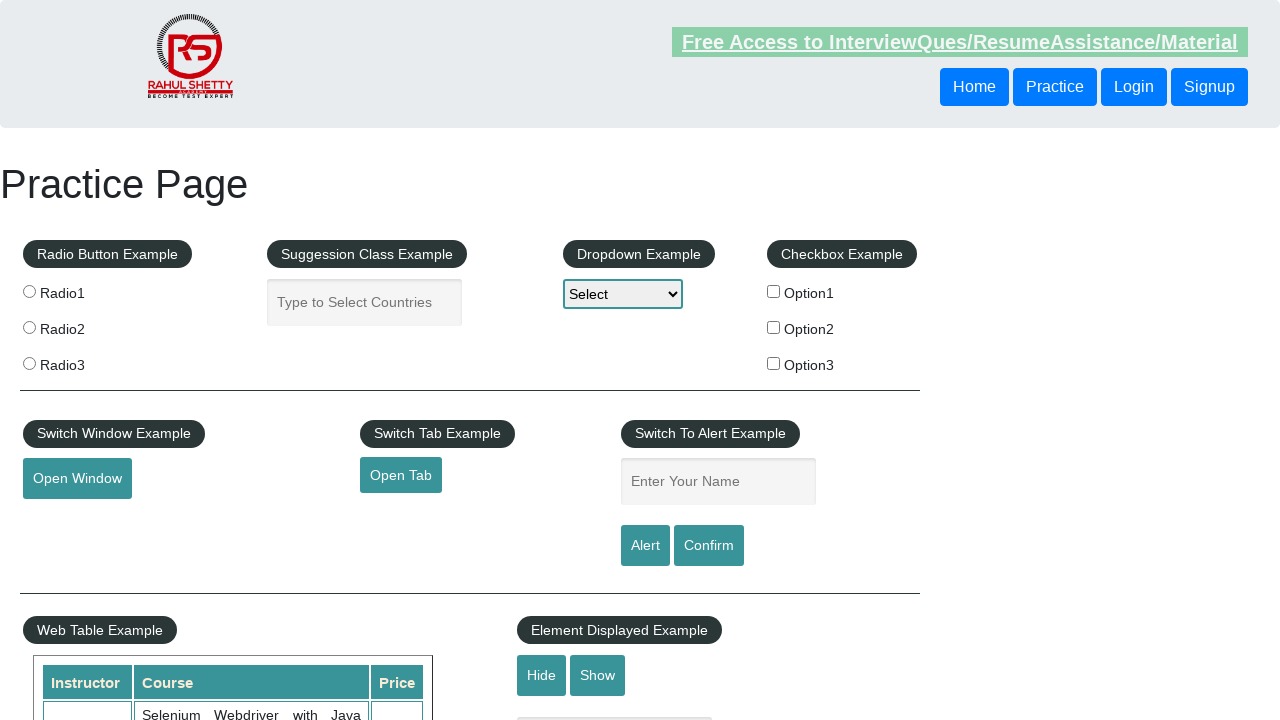

Retrieved course name from cell index 8: 'Advanced Selenium Framework Pageobject, TestNG, Maven, Jenkins,C'
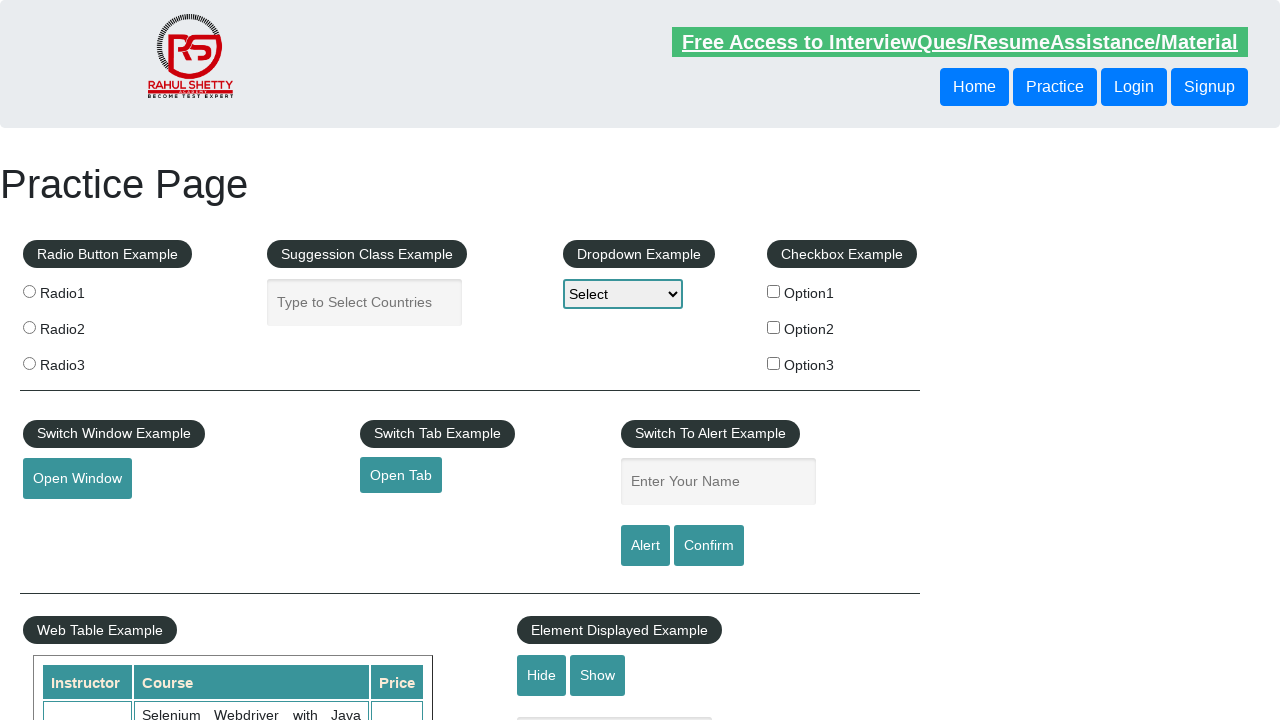

Retrieved course name from cell index 9: 'Write effective QA Resume that will turn to interview call'
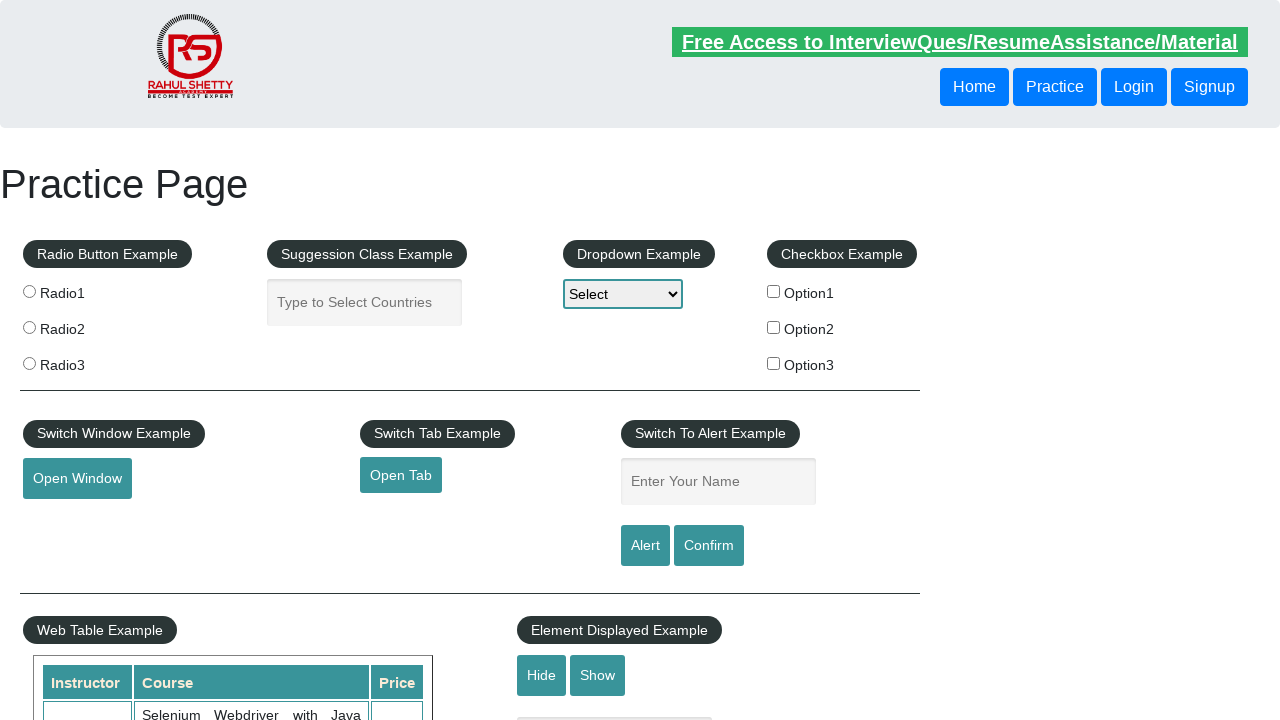

Retrieved course name from cell index 10: 'Engineer'
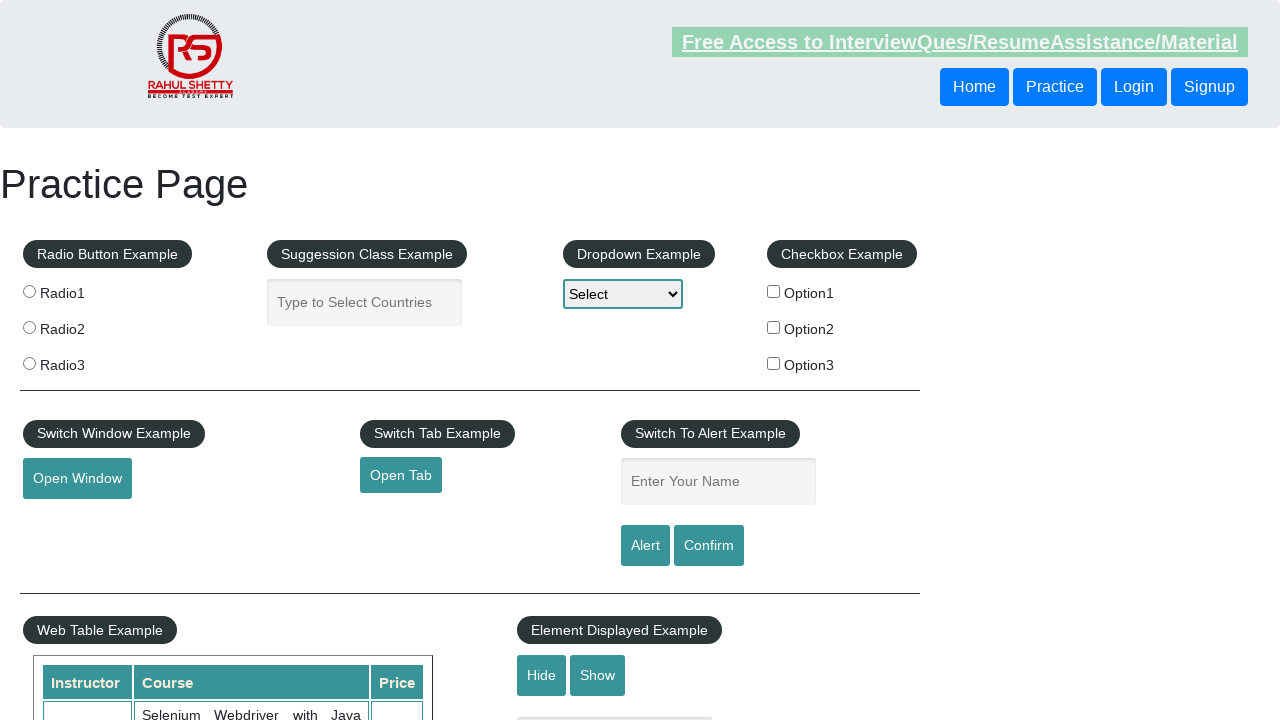

Retrieved course name from cell index 11: 'Mechanic'
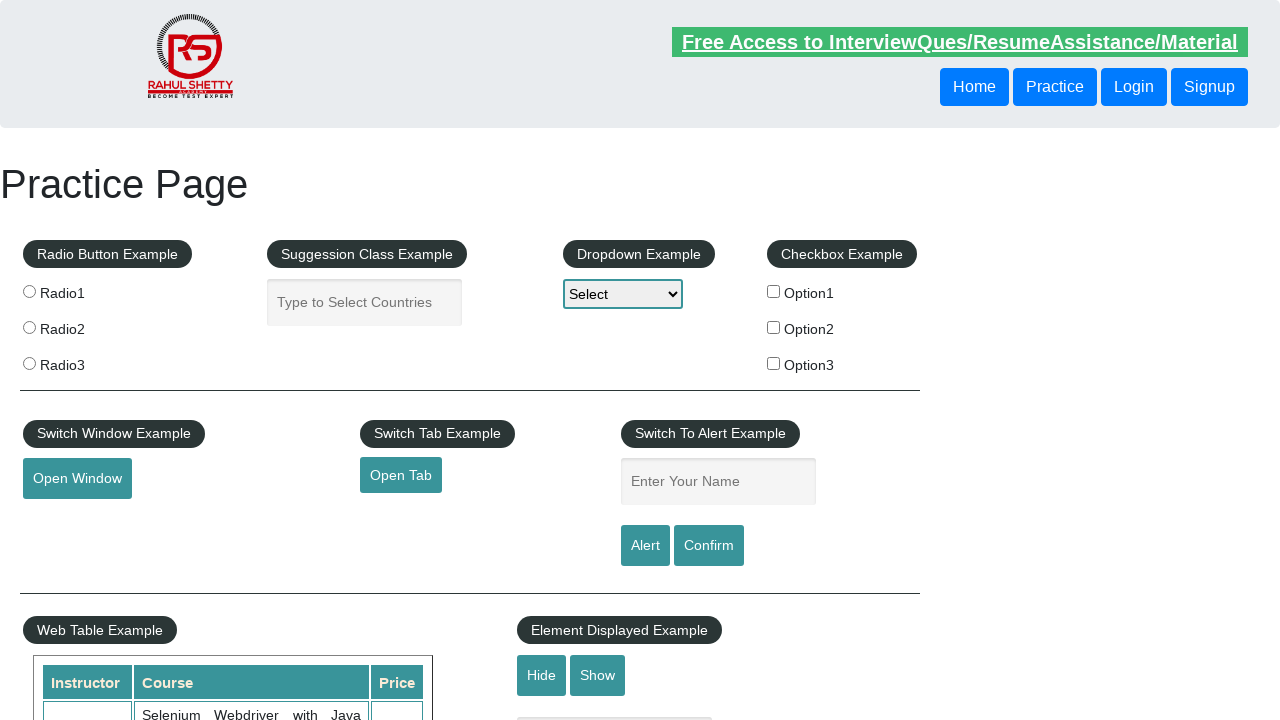

Retrieved course name from cell index 12: 'Manager'
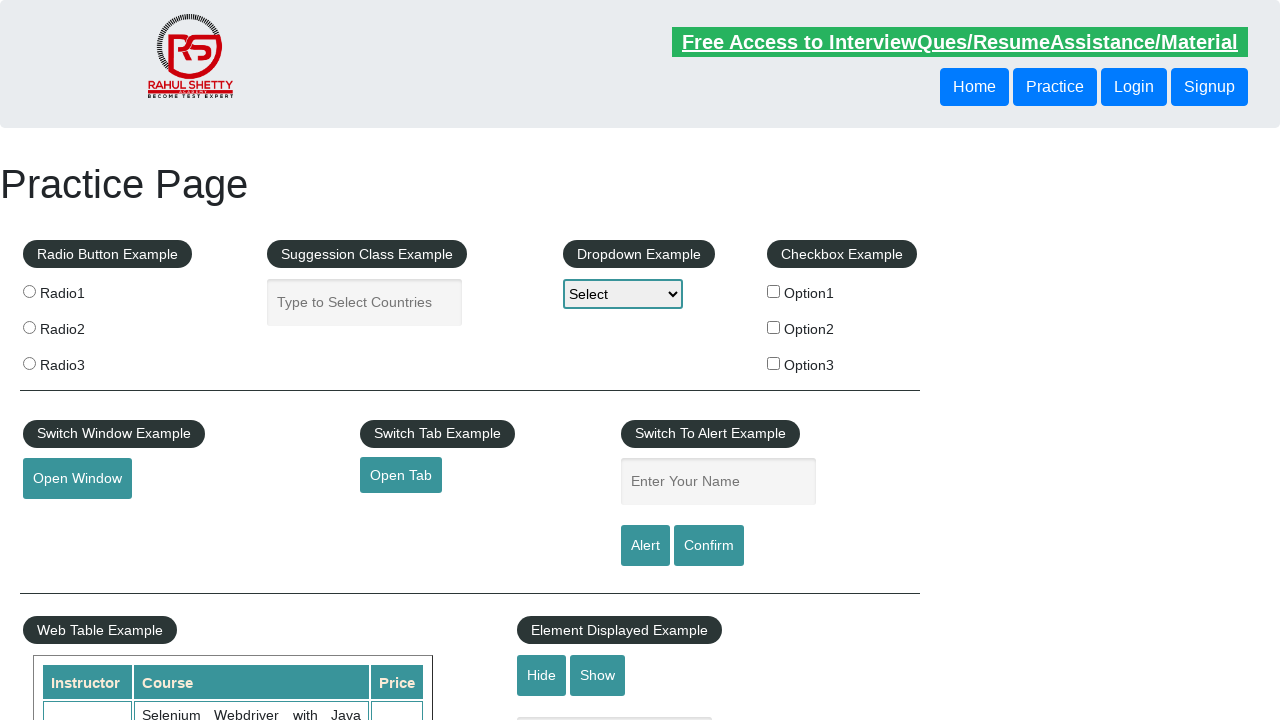

Retrieved course name from cell index 13: 'Receptionist'
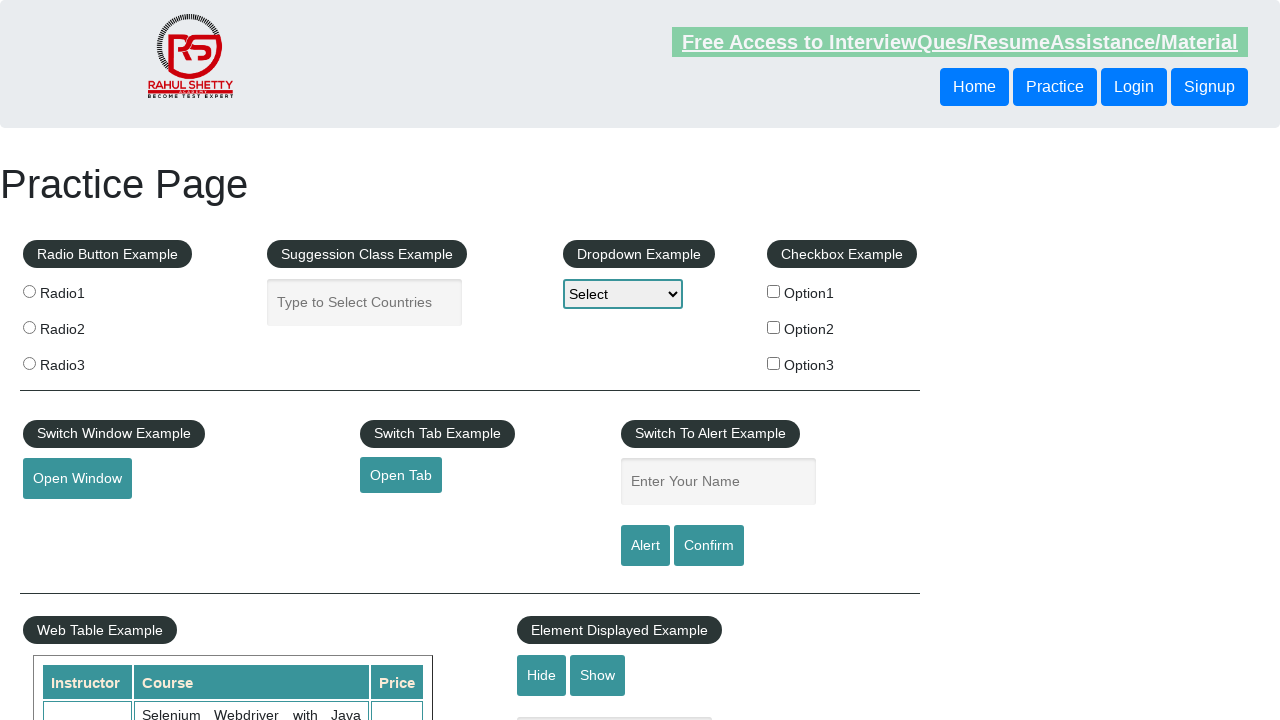

Retrieved course name from cell index 14: 'Engineer'
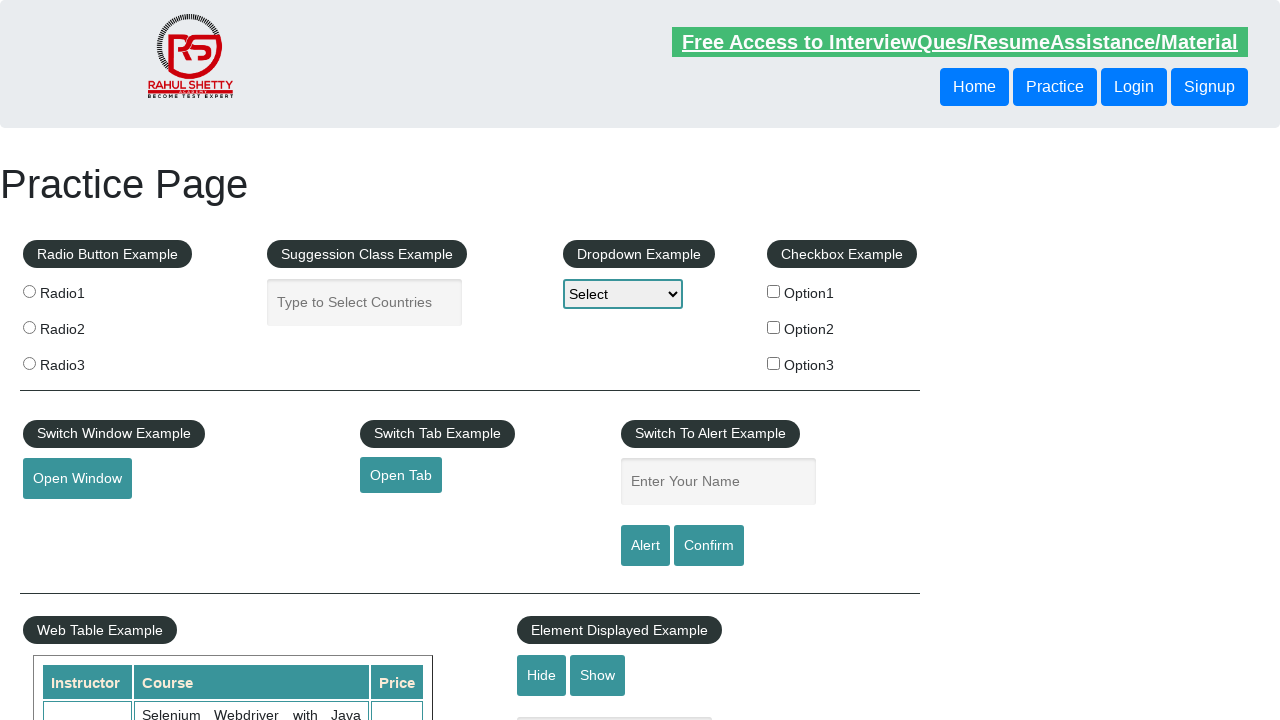

Retrieved course name from cell index 15: 'Postman'
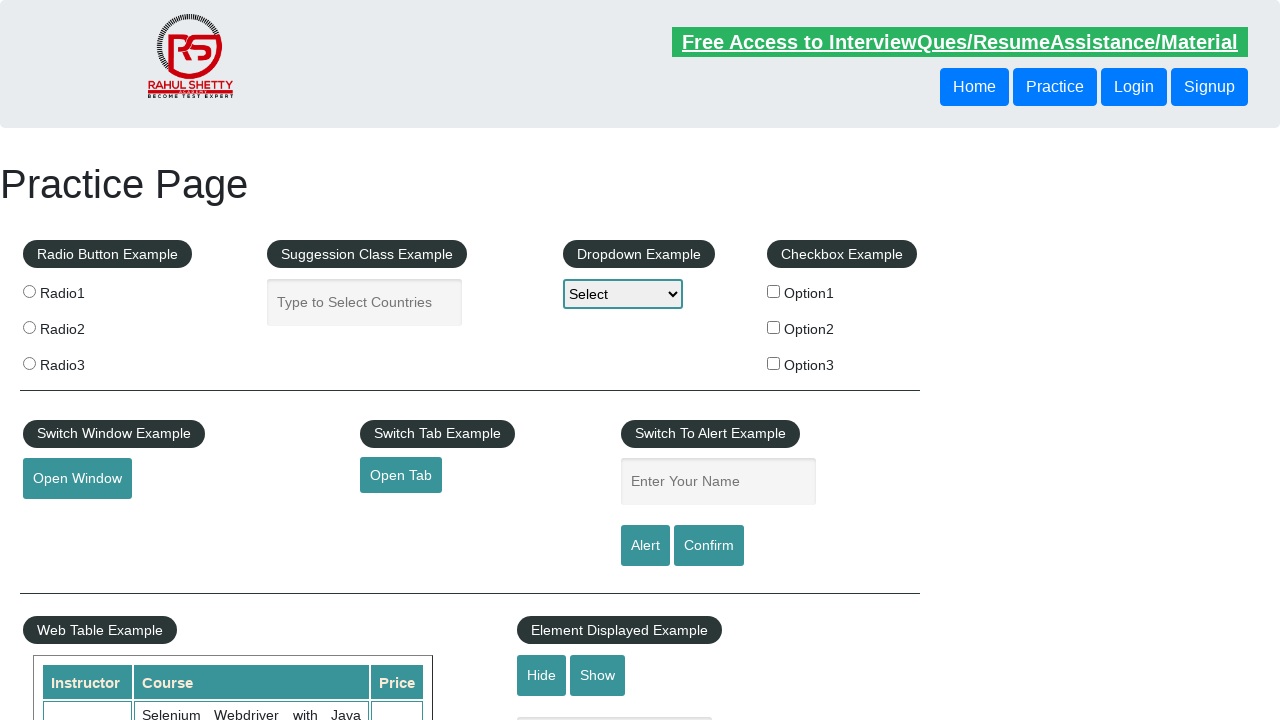

Found Postman course at index 15, city text: 'Chennai'
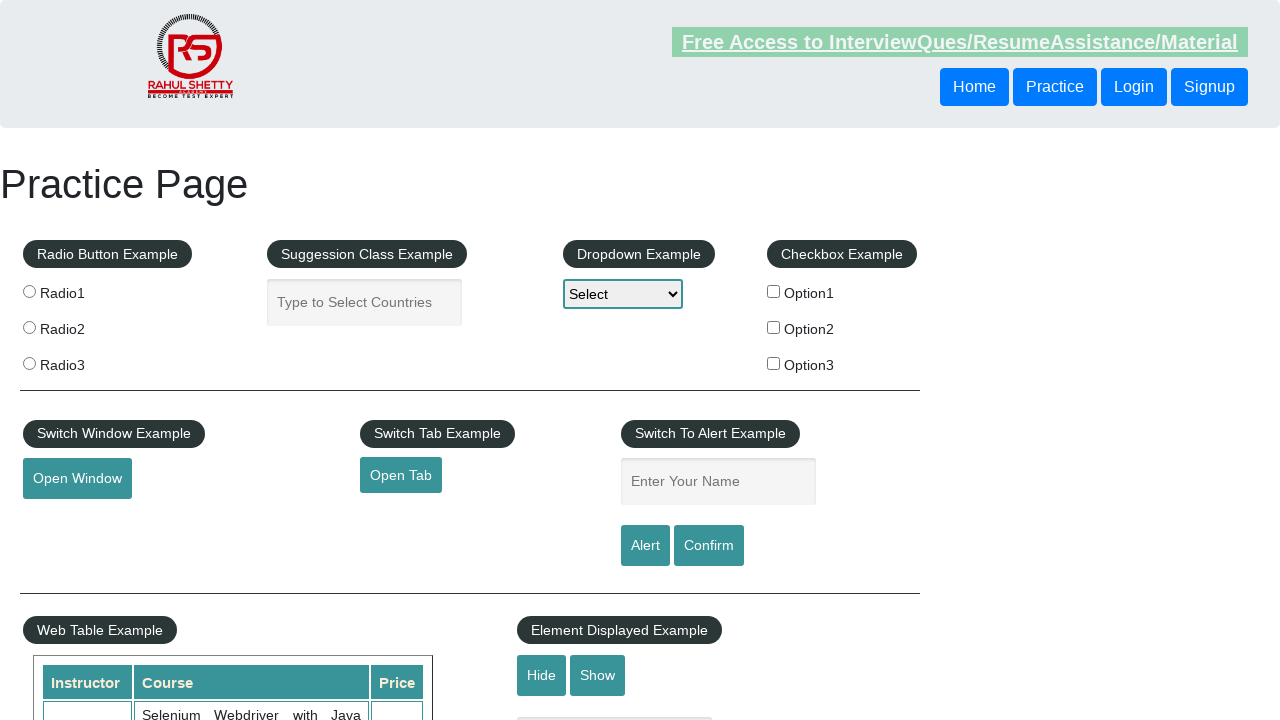

Verified Postman course location is 'Chennai'
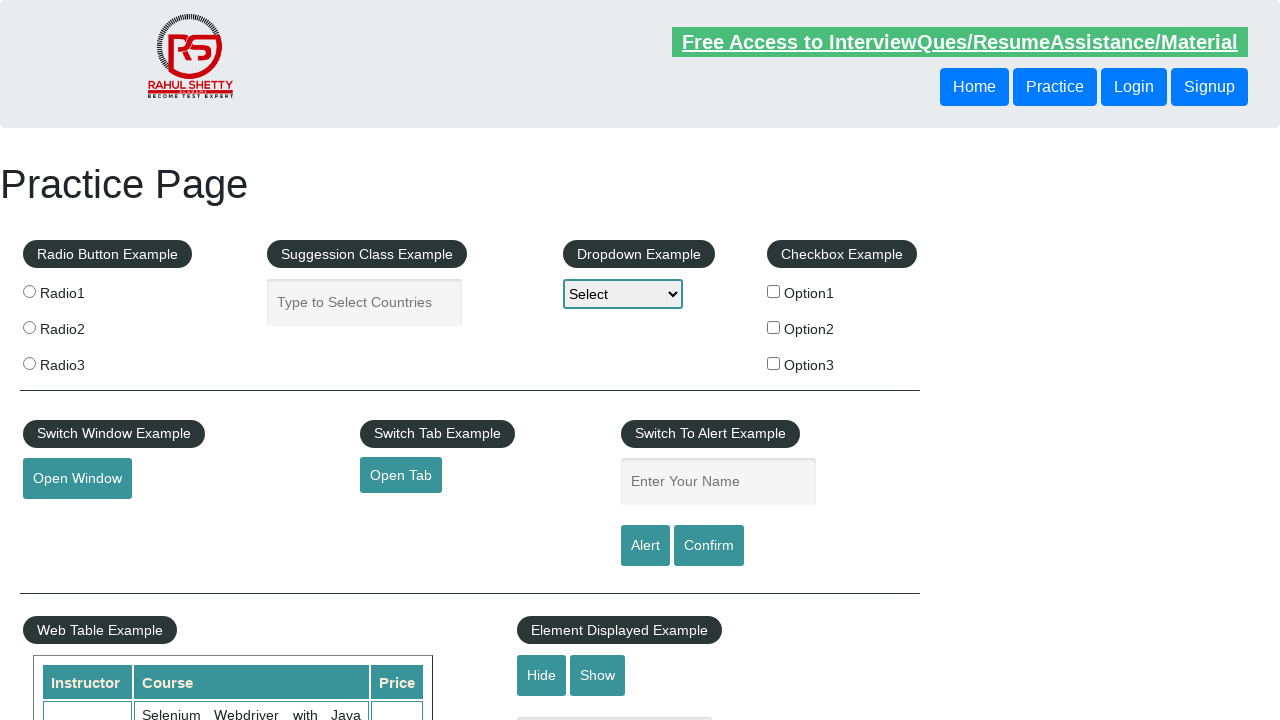

Retrieved total amount text: ' Total Amount Collected: 296 '
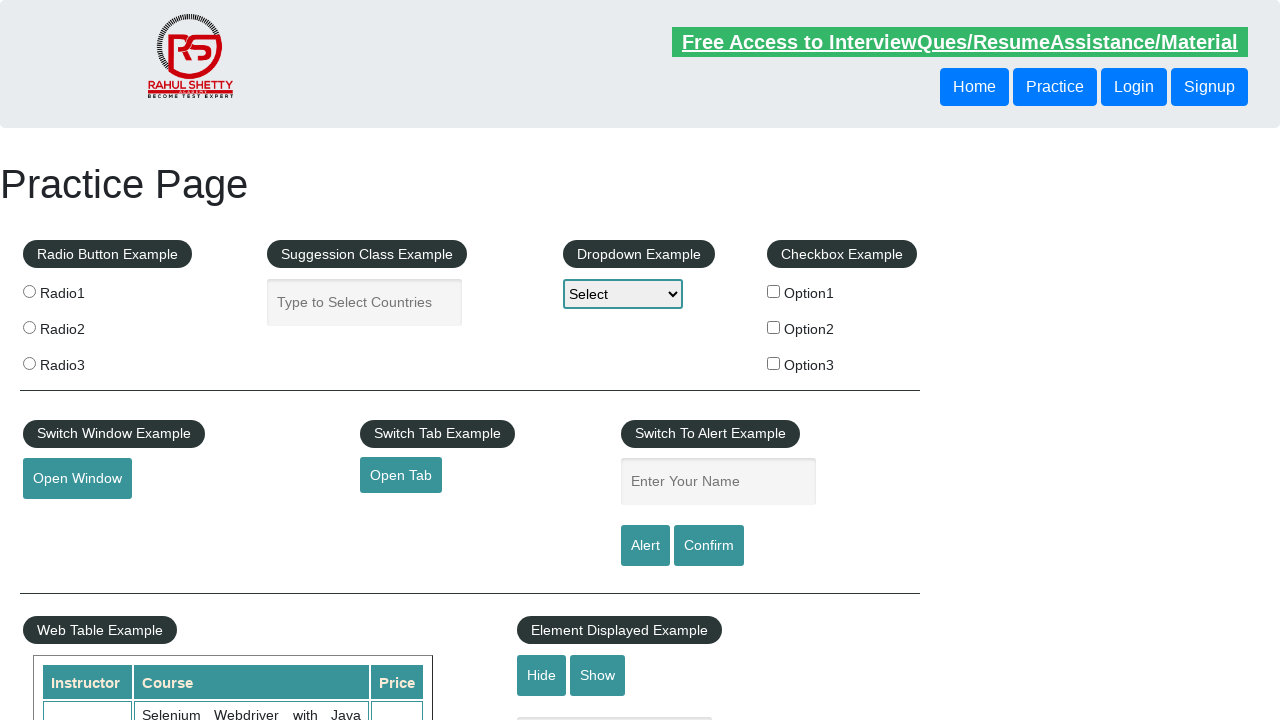

Verified total amount collected is 296
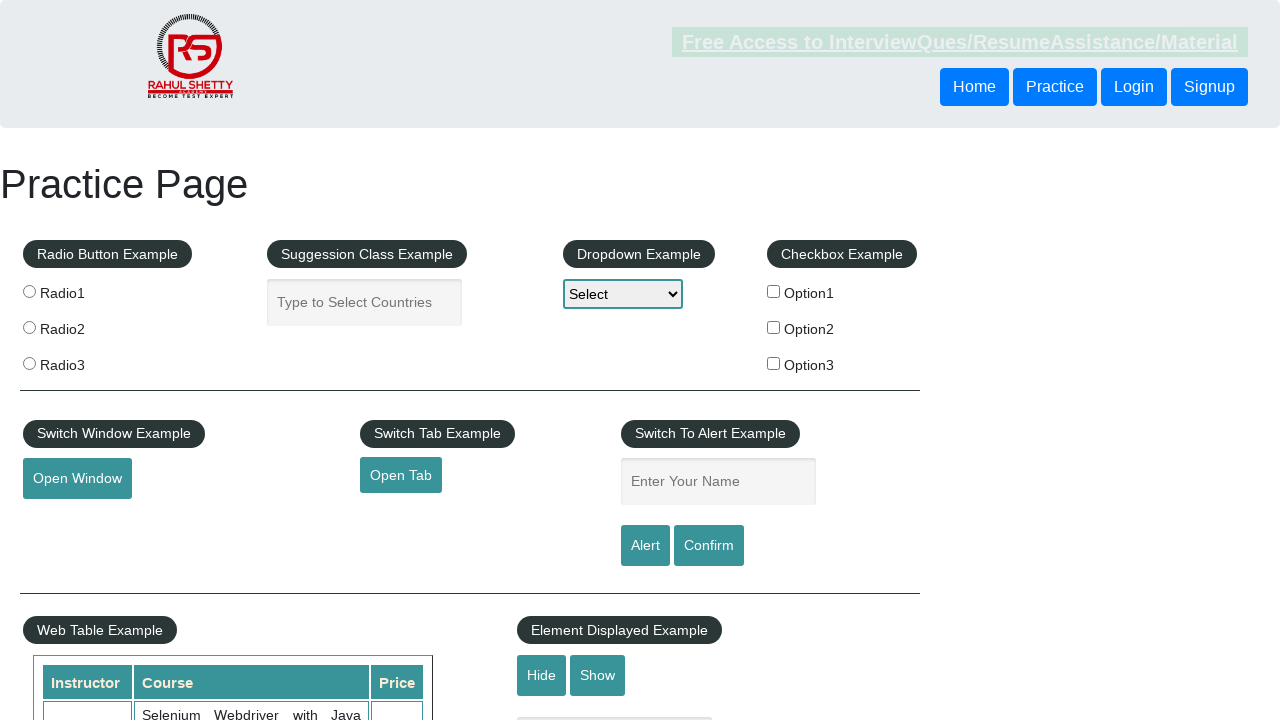

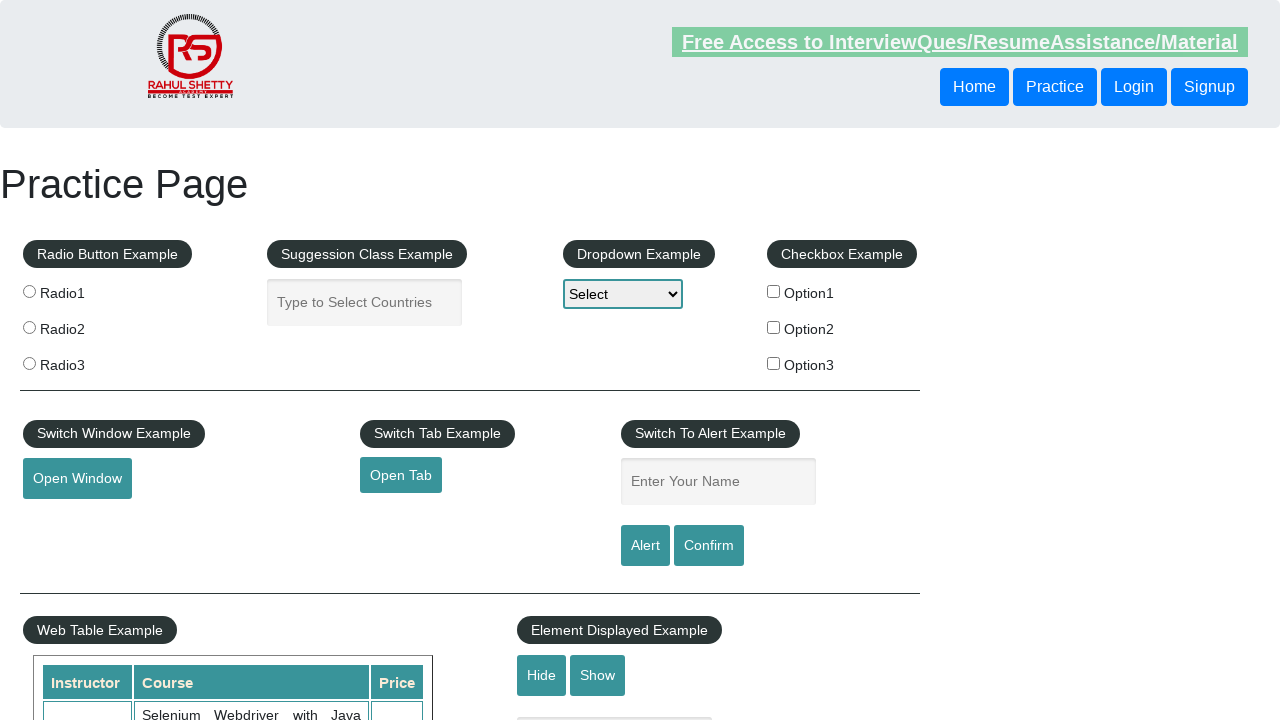